Tests form interactions on a test automation practice site by filling a name field and selecting a radio button using JavaScript execution

Starting URL: https://testautomationpractice.blogspot.com/

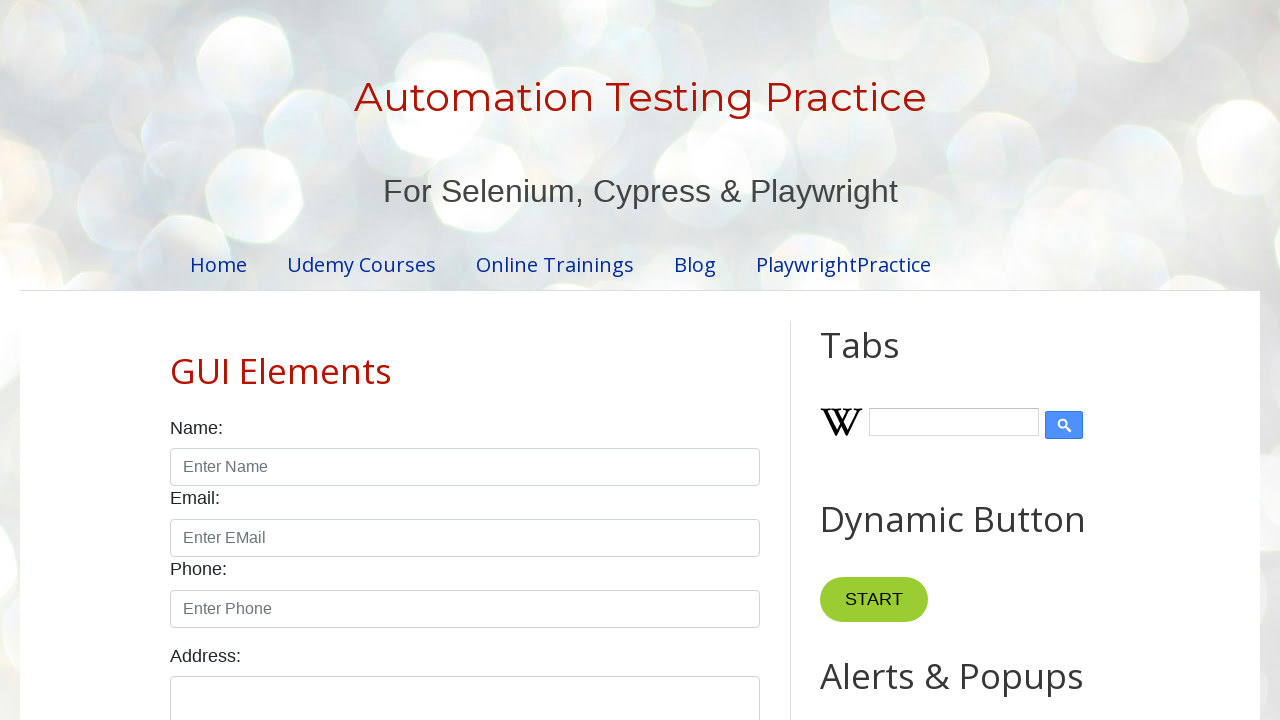

Filled name field with 'john' using JavaScript execution
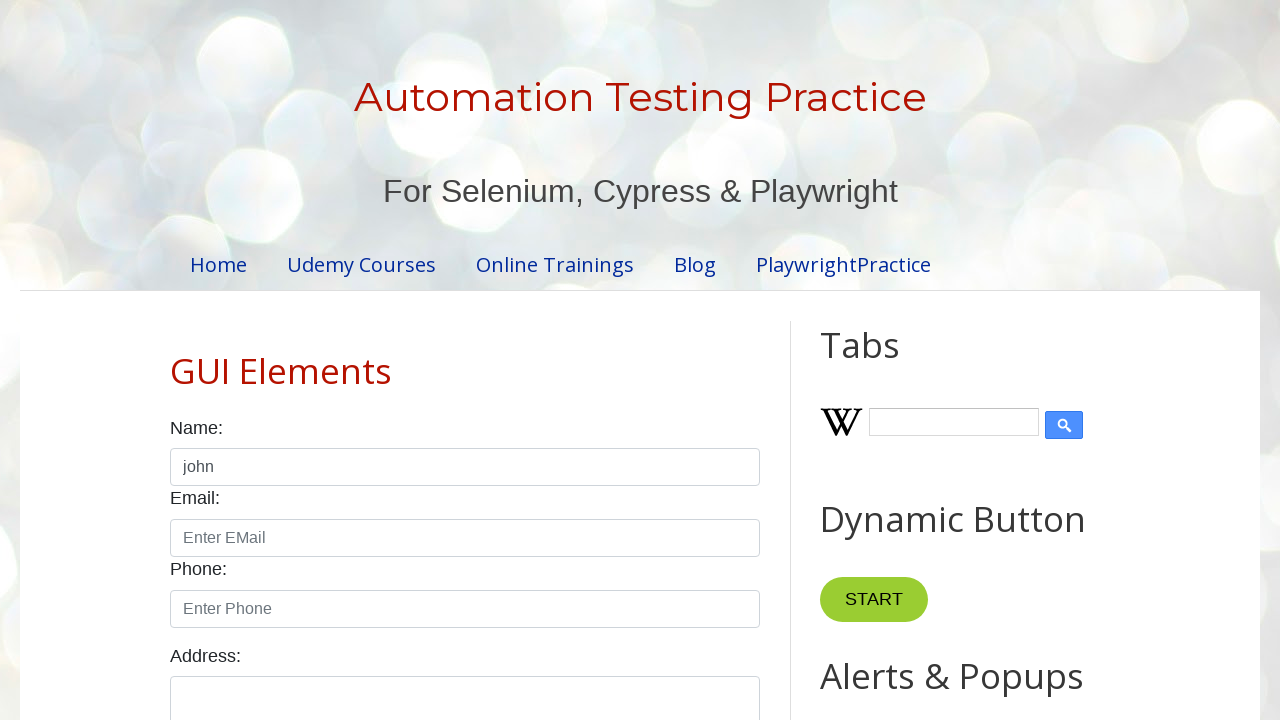

Clicked male radio button using JavaScript execution
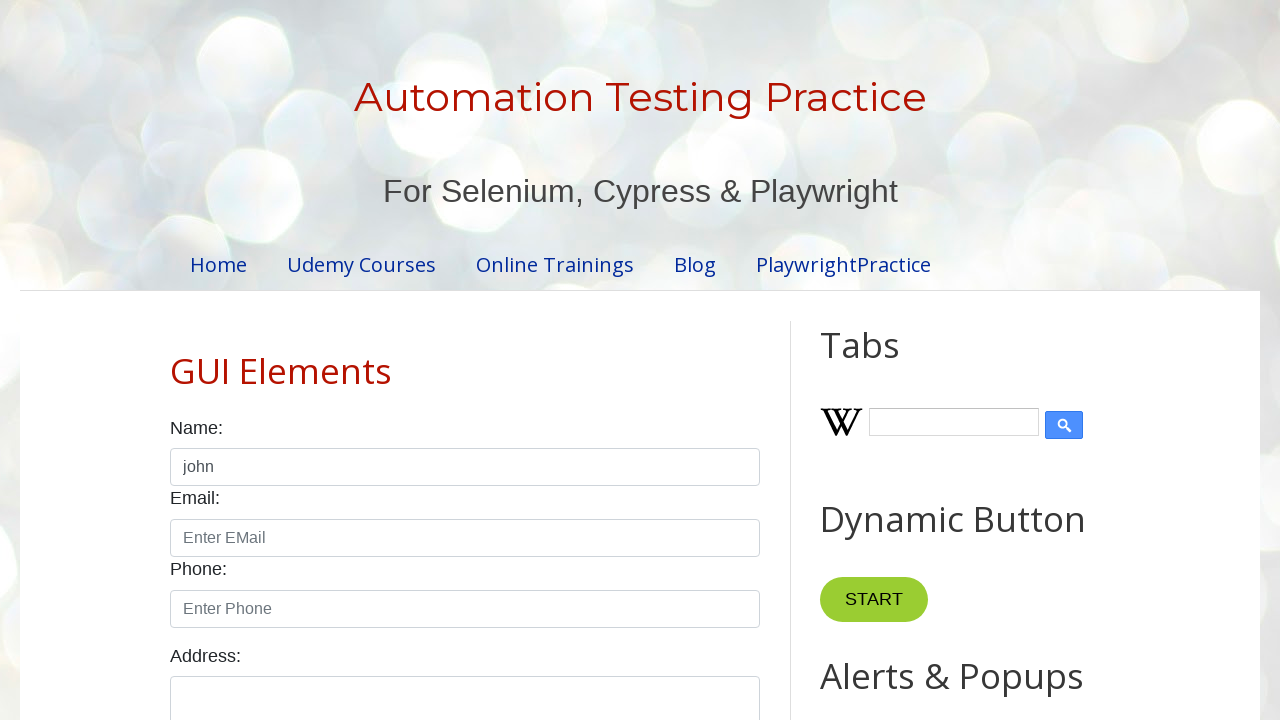

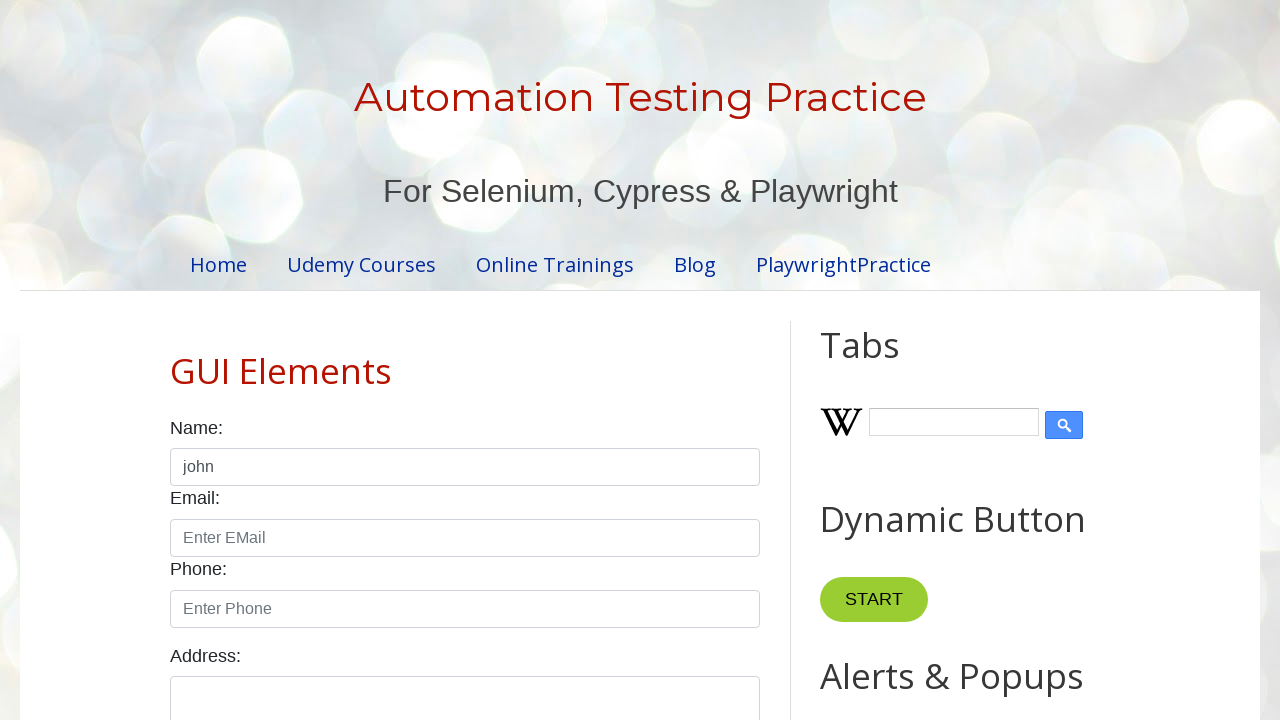